Navigates to a currency exchange rate page and verifies that currency rate information elements are displayed on the page.

Starting URL: https://ifin.kz/exchanger/malik-t/branch/33352

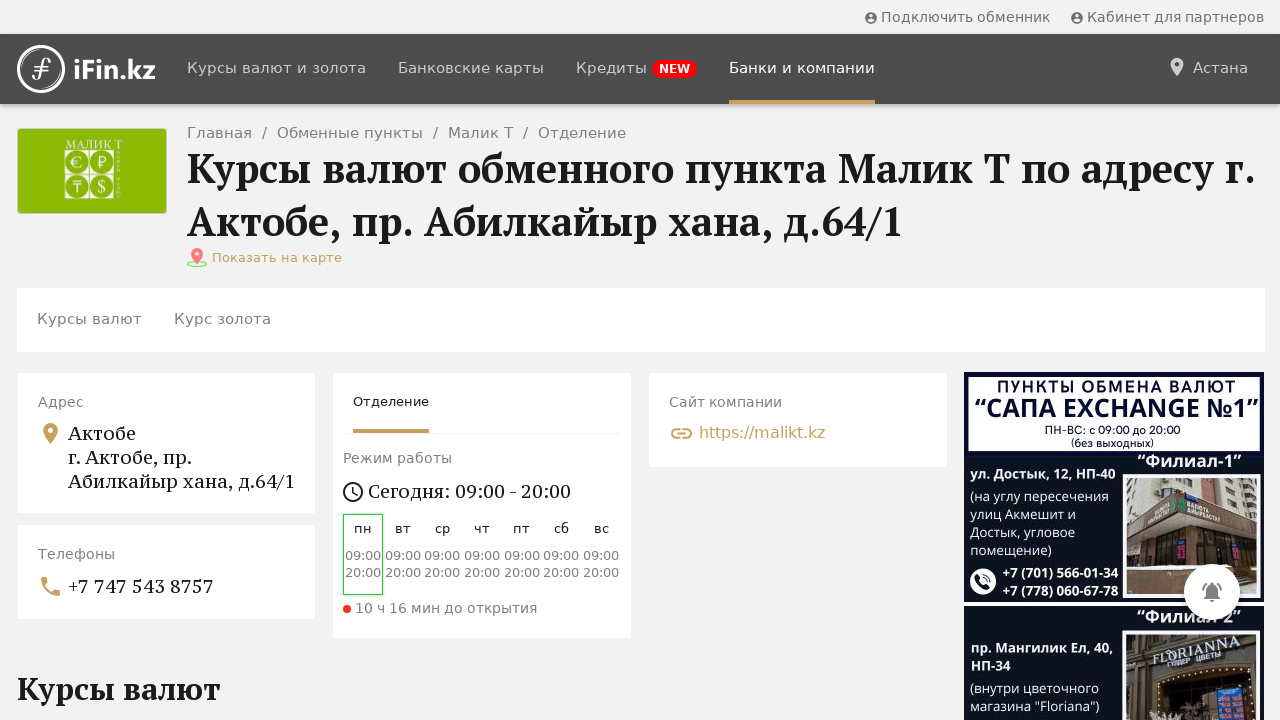

Navigated to currency exchange rate page at https://ifin.kz/exchanger/malik-t/branch/33352
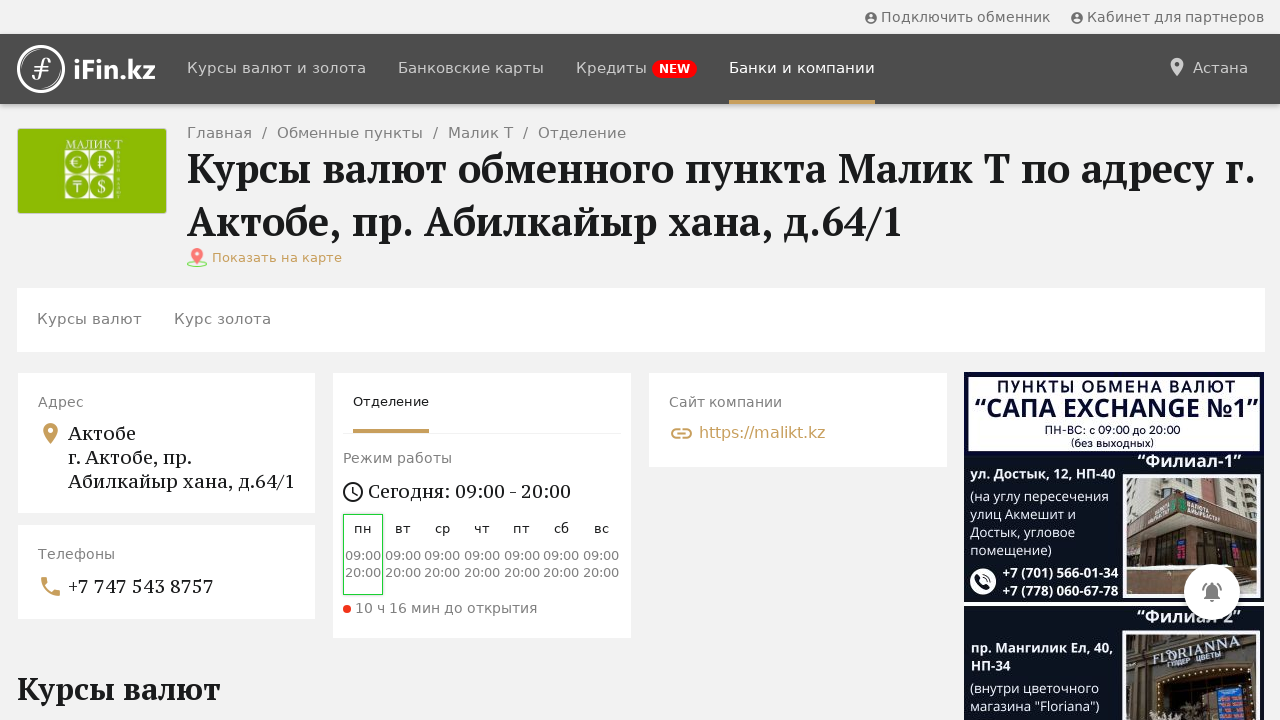

Currency rate elements appeared on the page
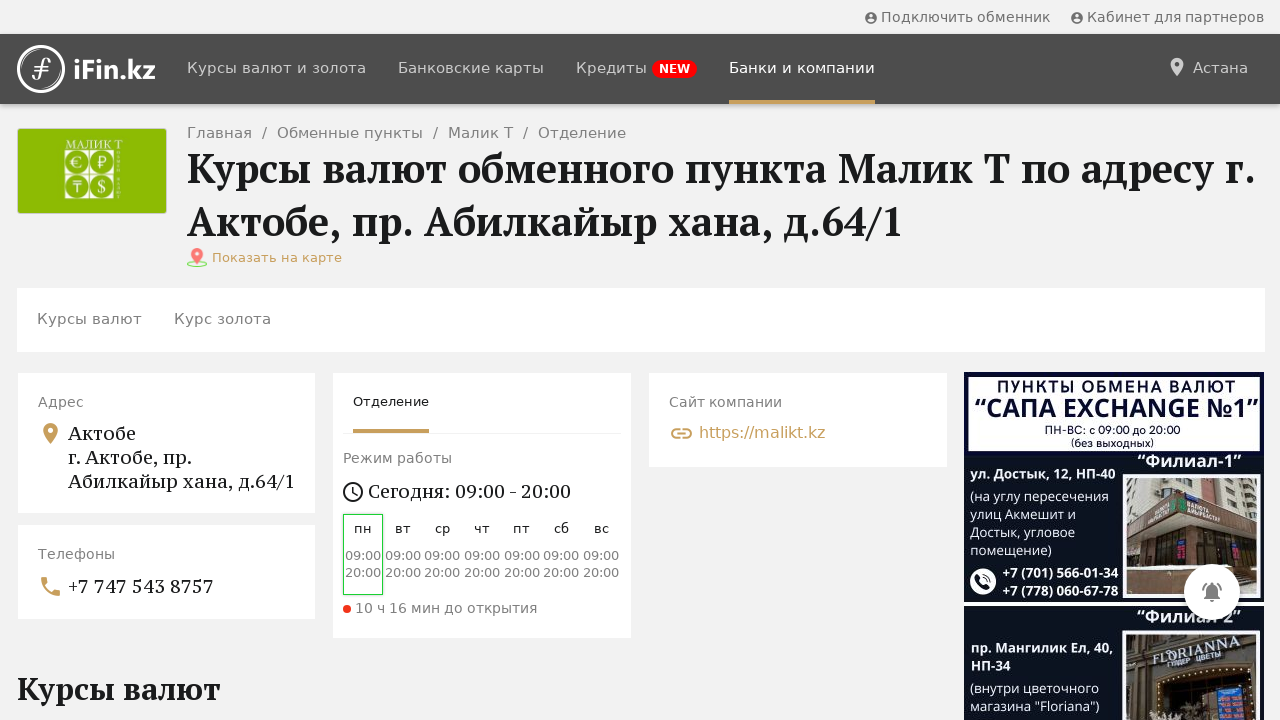

Located currency rate elements with class '.currency-rate-big'
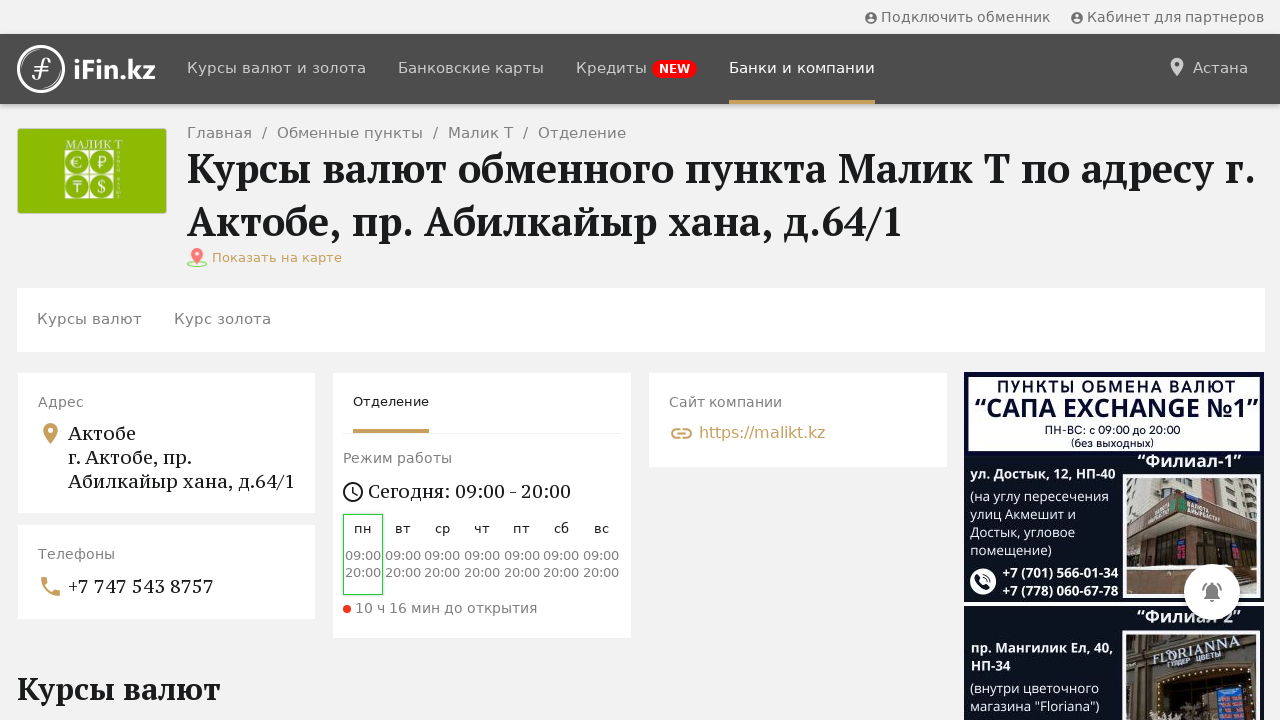

First currency rate element is visible and verified
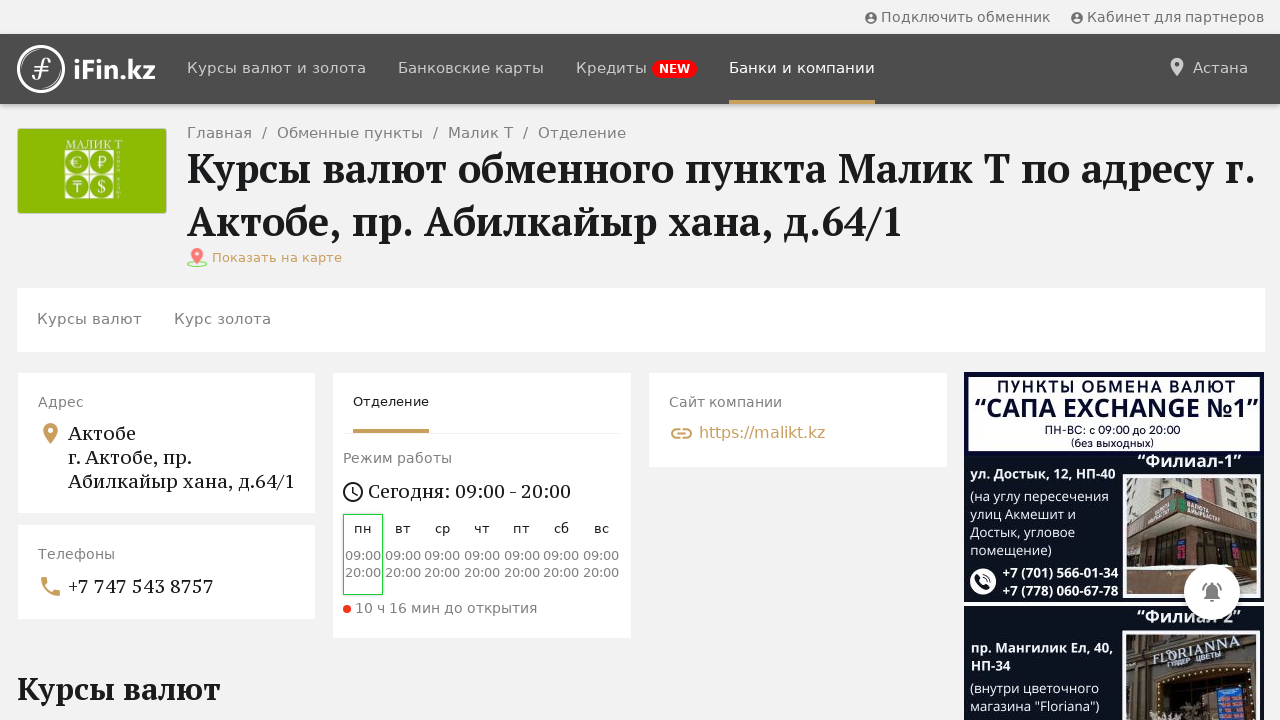

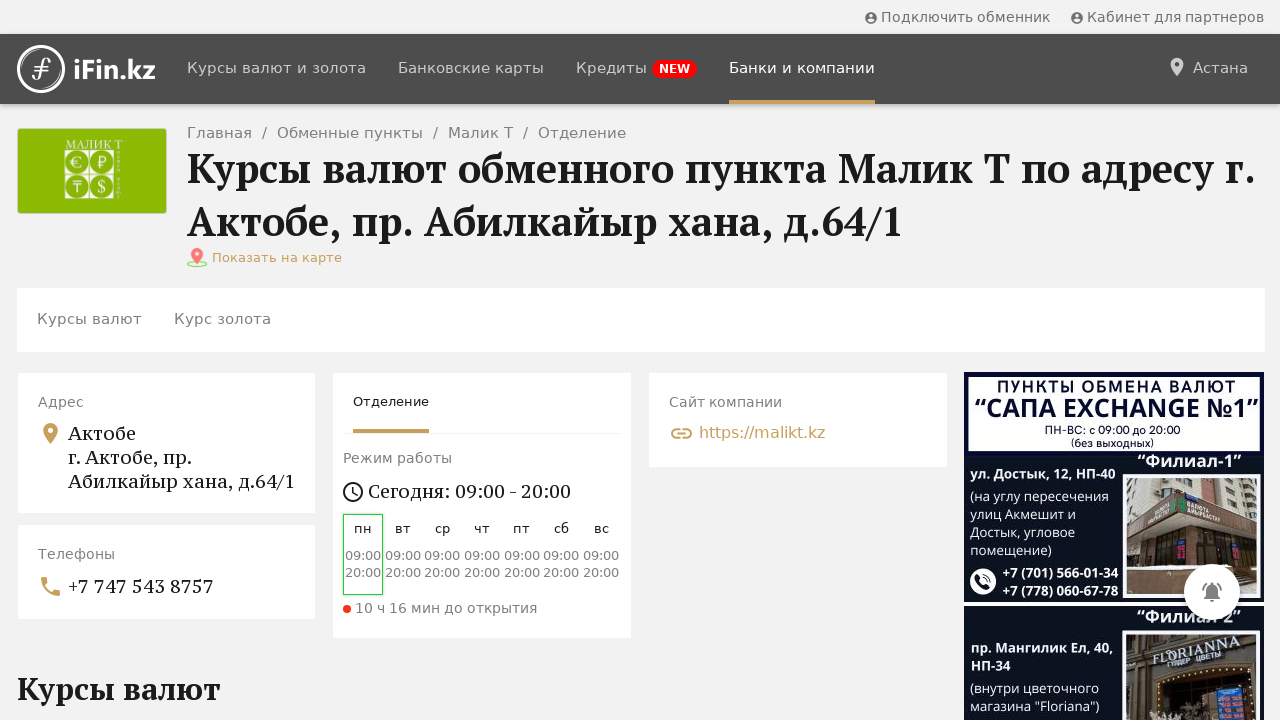